Tests JavaScript alert handling including dismissing alerts, accepting confirms, and sending text to prompt dialogs

Starting URL: https://the-internet.herokuapp.com/javascript_alerts

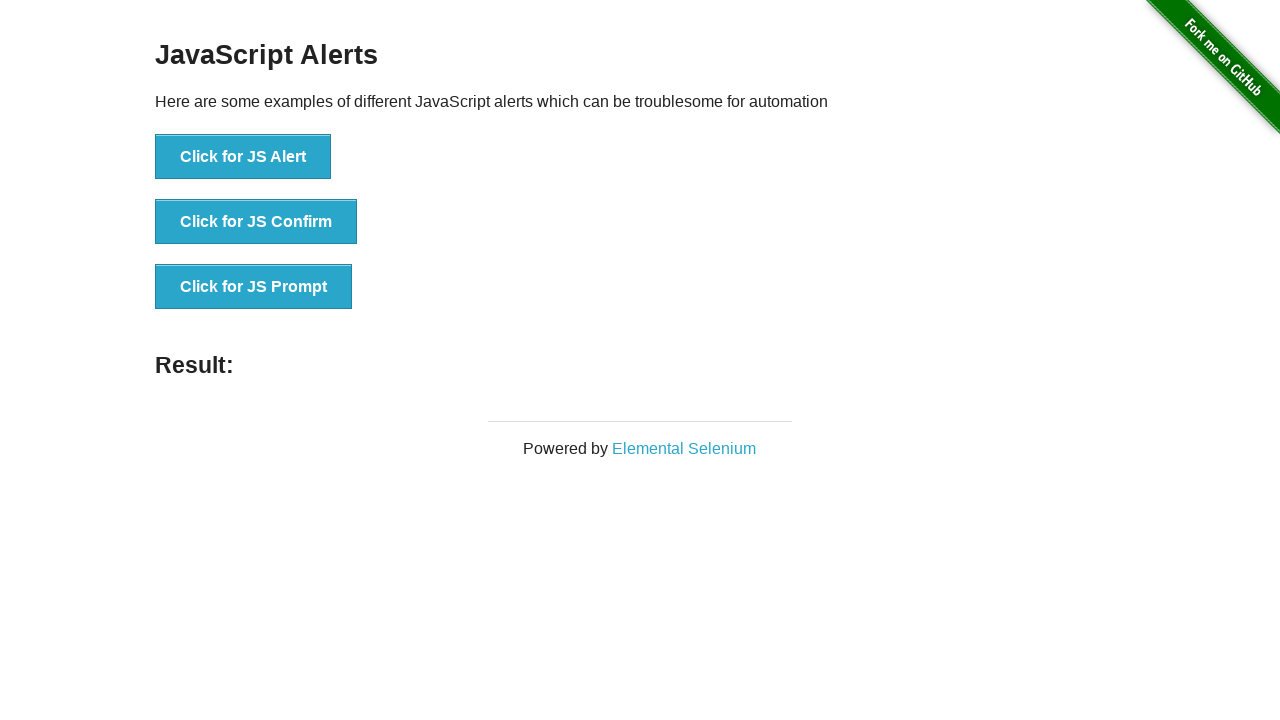

Clicked JS Alert button and dismissed the alert at (243, 157) on button:has-text('Click for JS Alert')
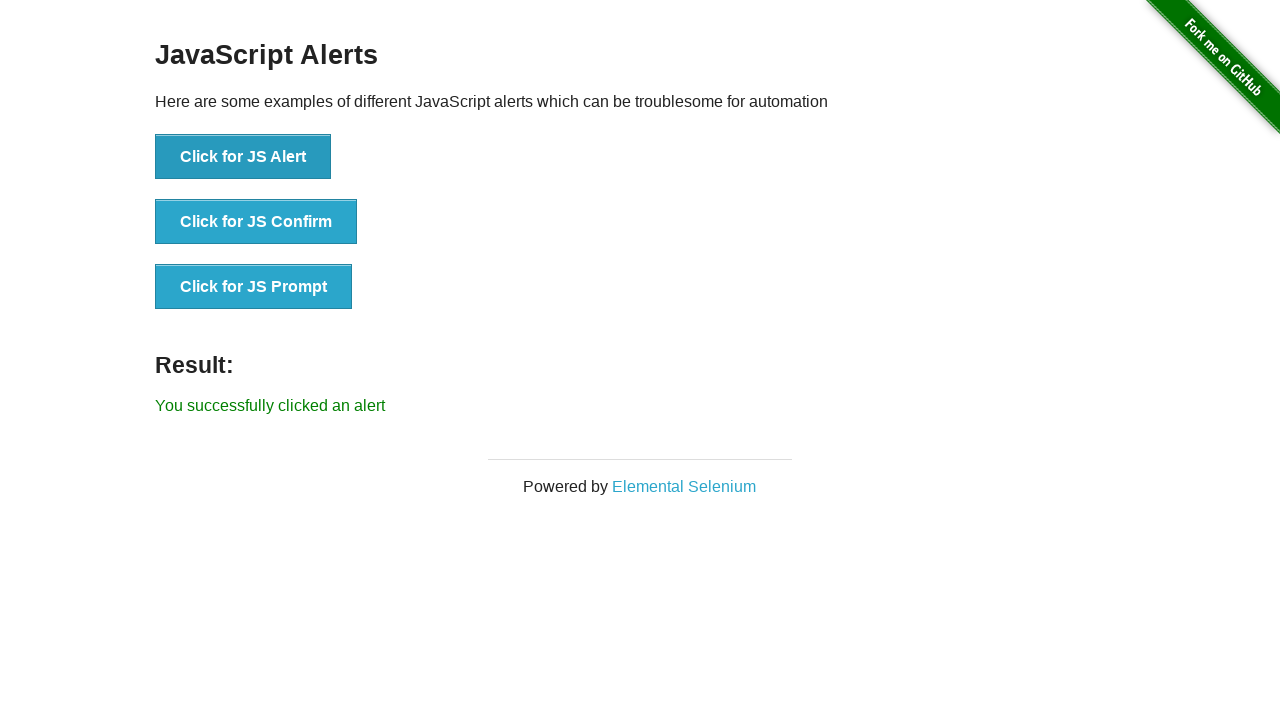

Clicked JS Confirm button and accepted the confirmation dialog at (256, 222) on button:has-text('Click for JS Confirm')
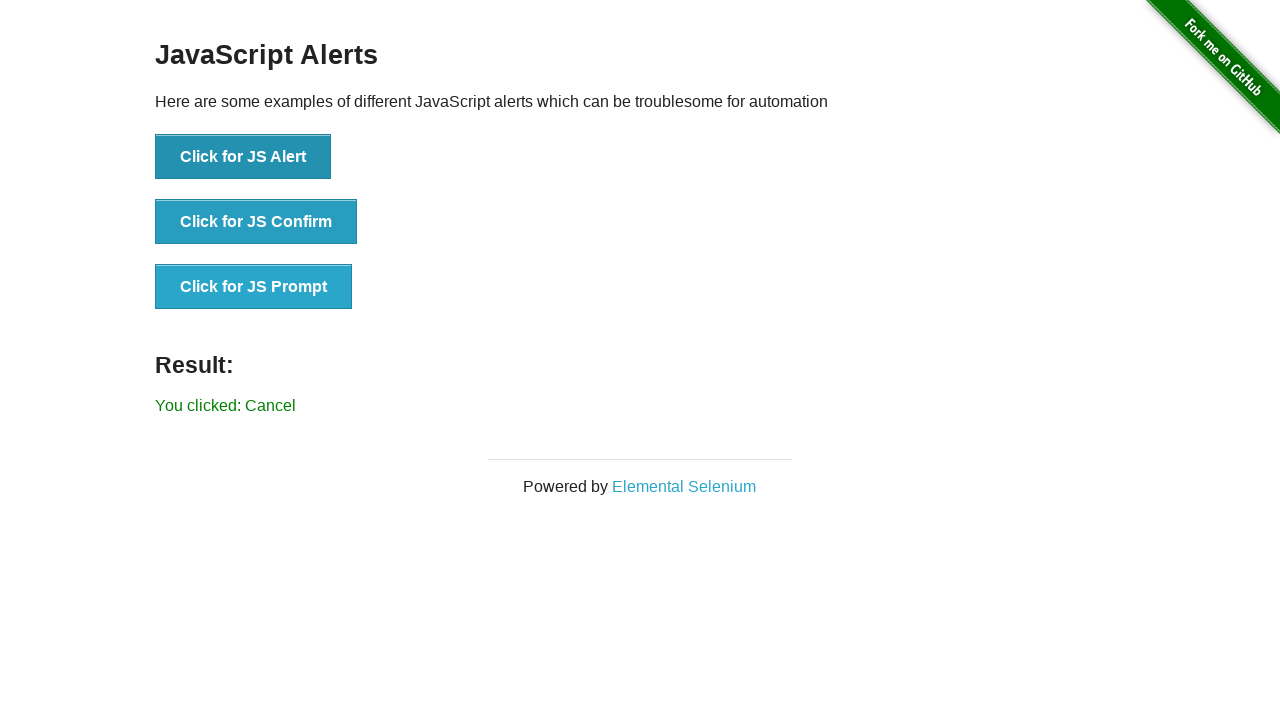

Clicked JS Prompt button and sent text to the prompt dialog at (254, 287) on button:has-text('Click for JS Prompt')
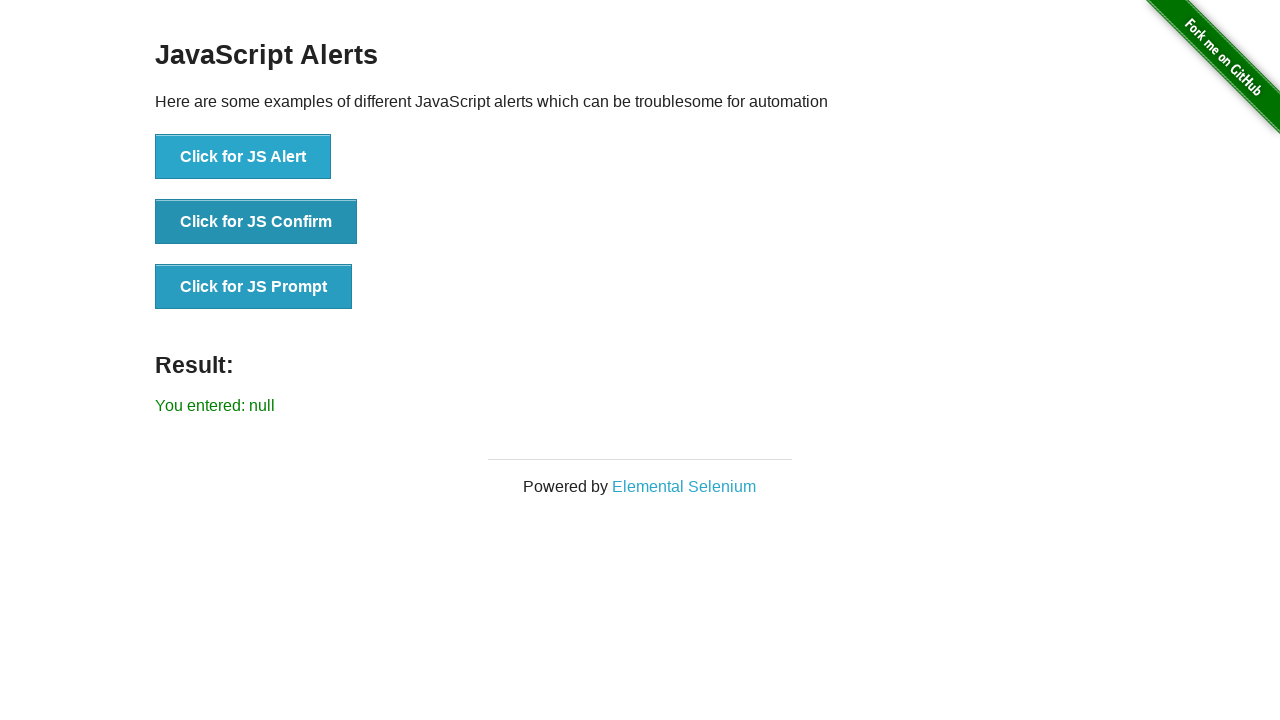

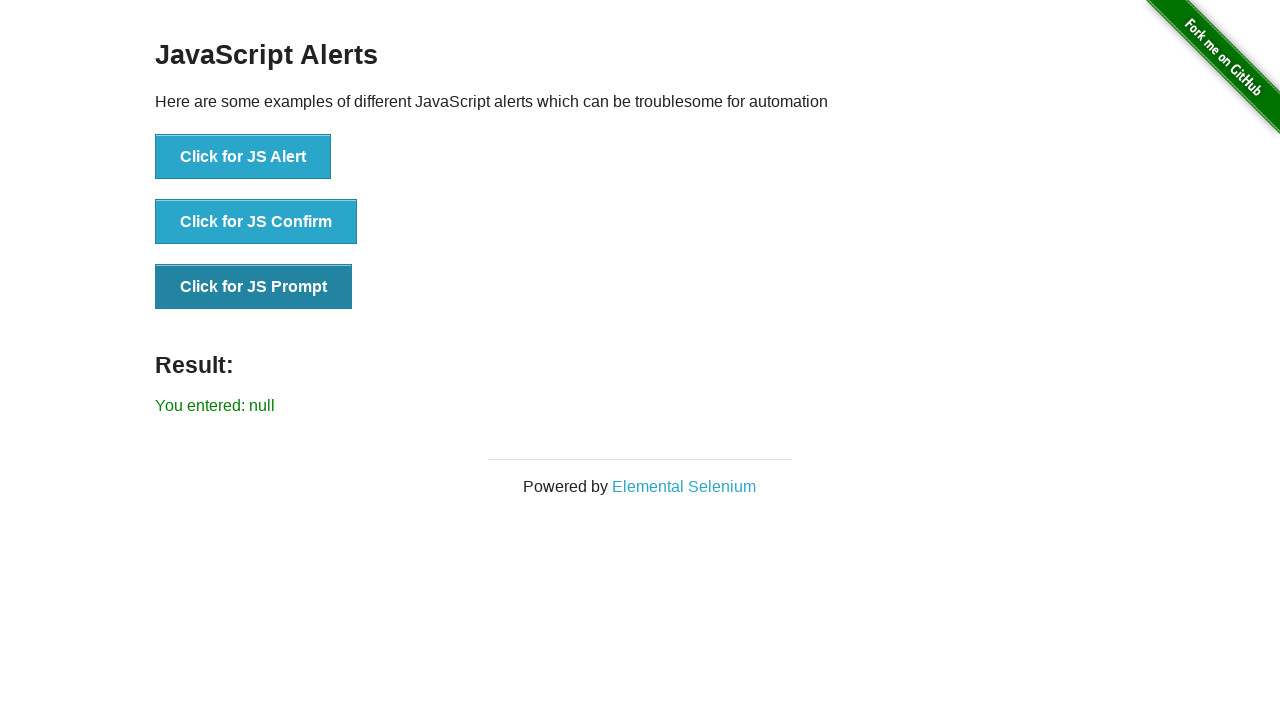